Tests a web form by filling in a text field and submitting the form, then verifying the success message

Starting URL: https://www.selenium.dev/selenium/web/web-form.html

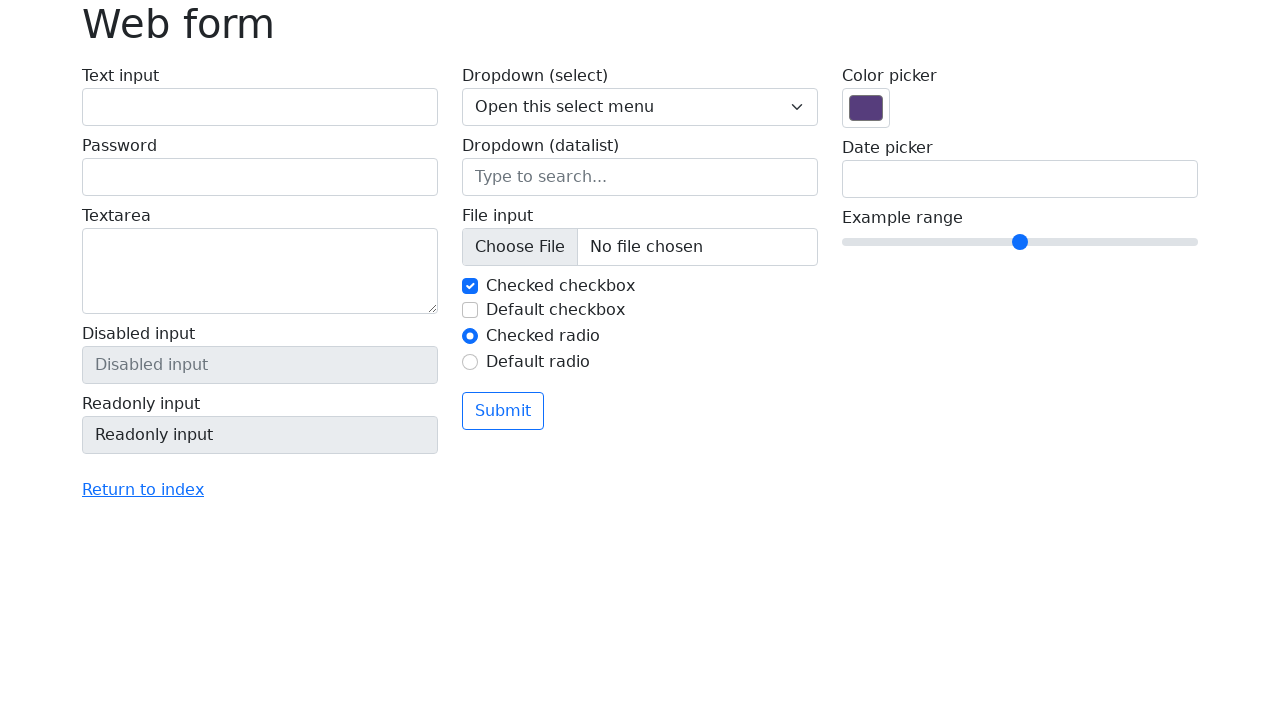

Filled text input field with 'Selenium' on input[name='my-text']
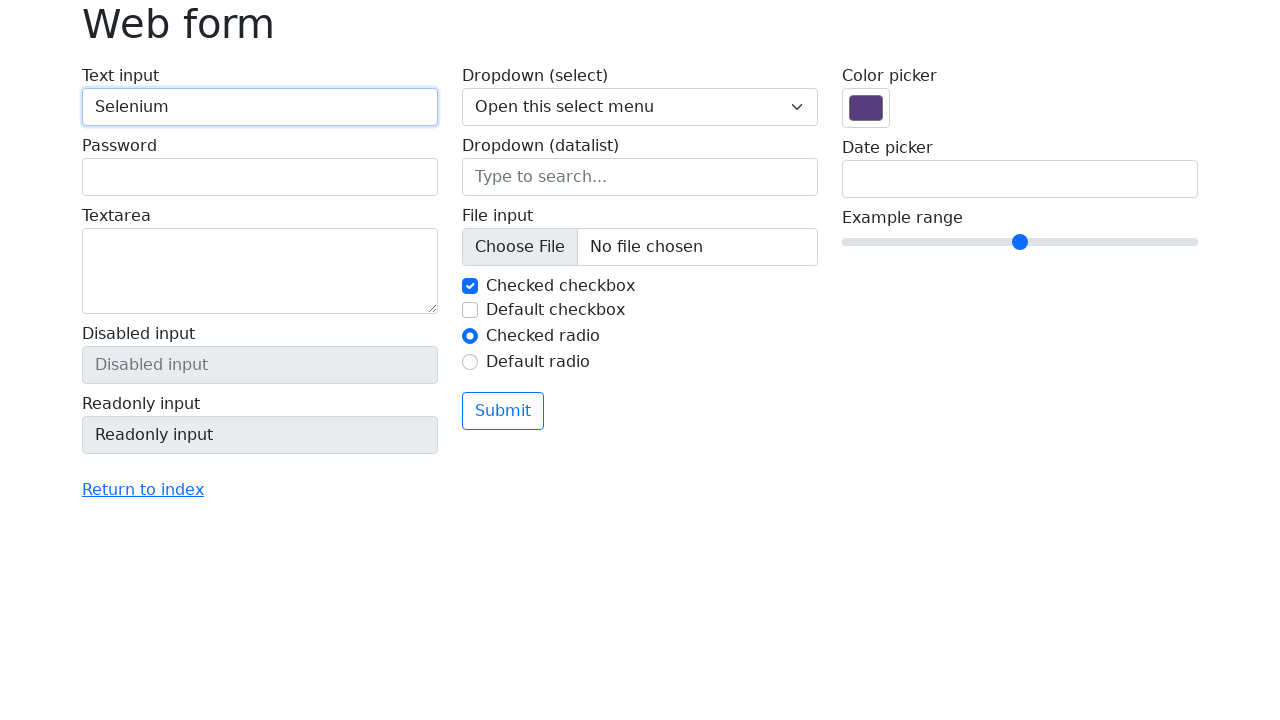

Clicked the submit button at (503, 411) on button
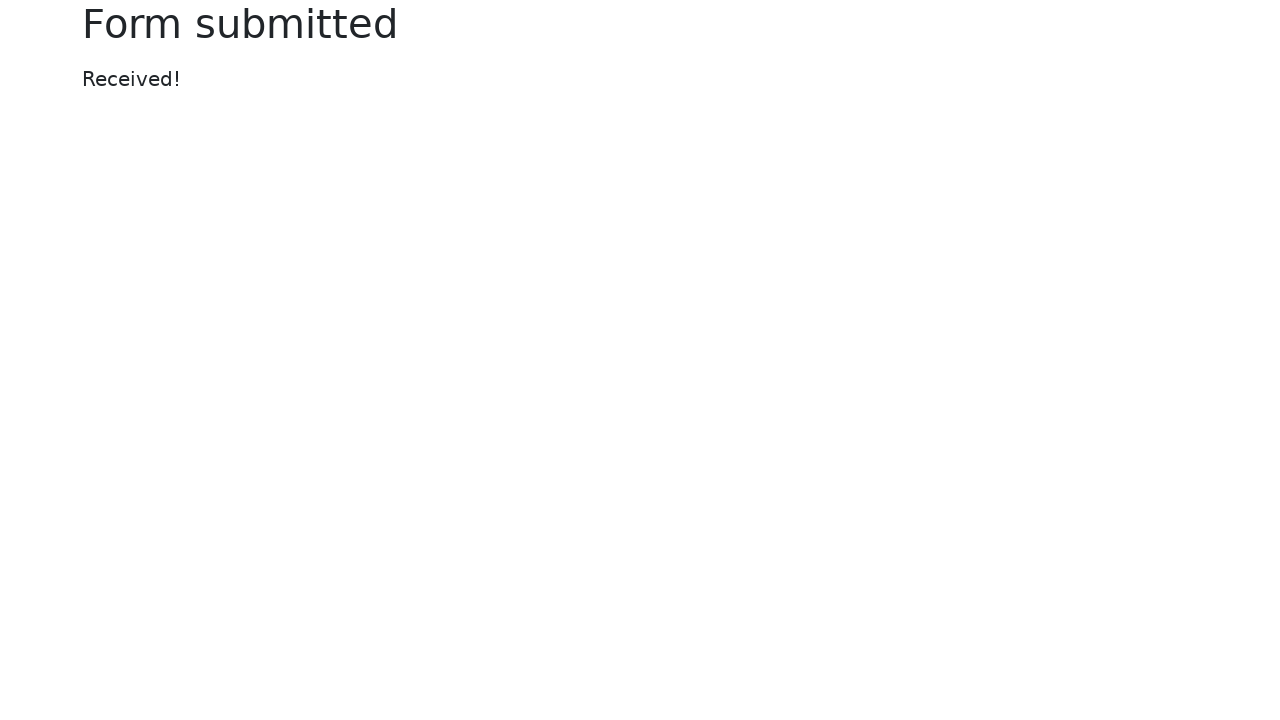

Success message appeared on the page
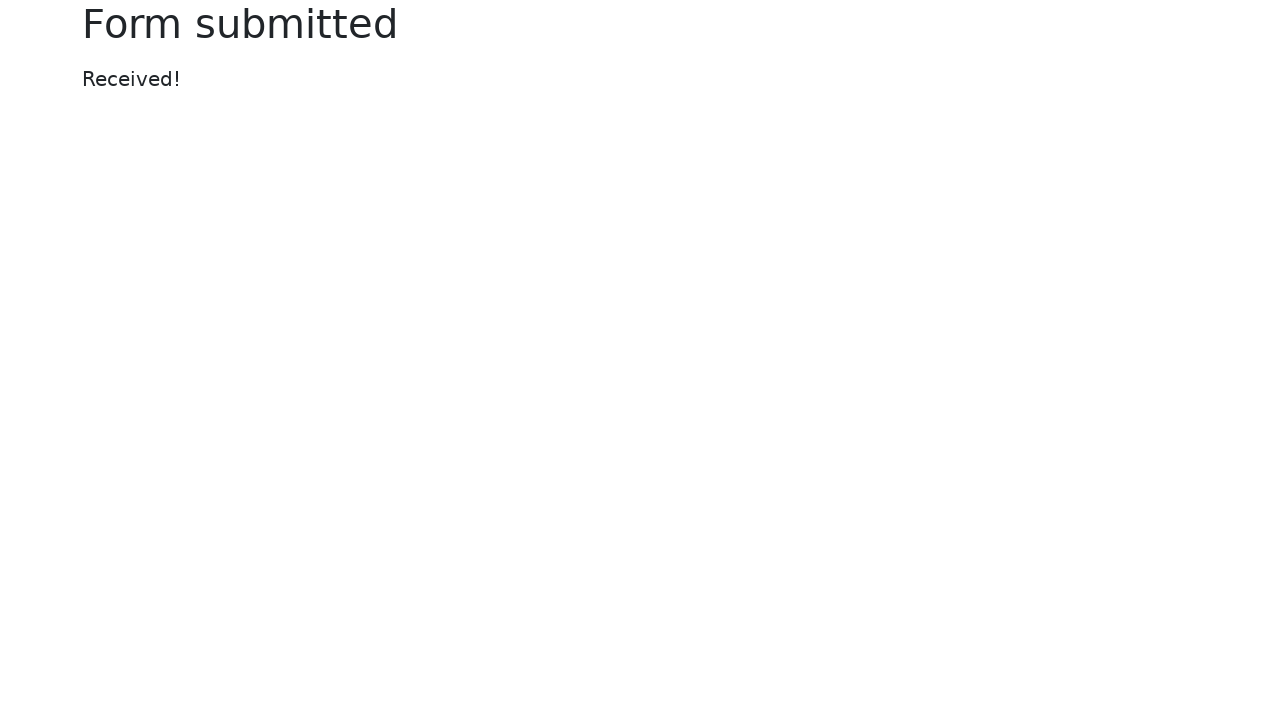

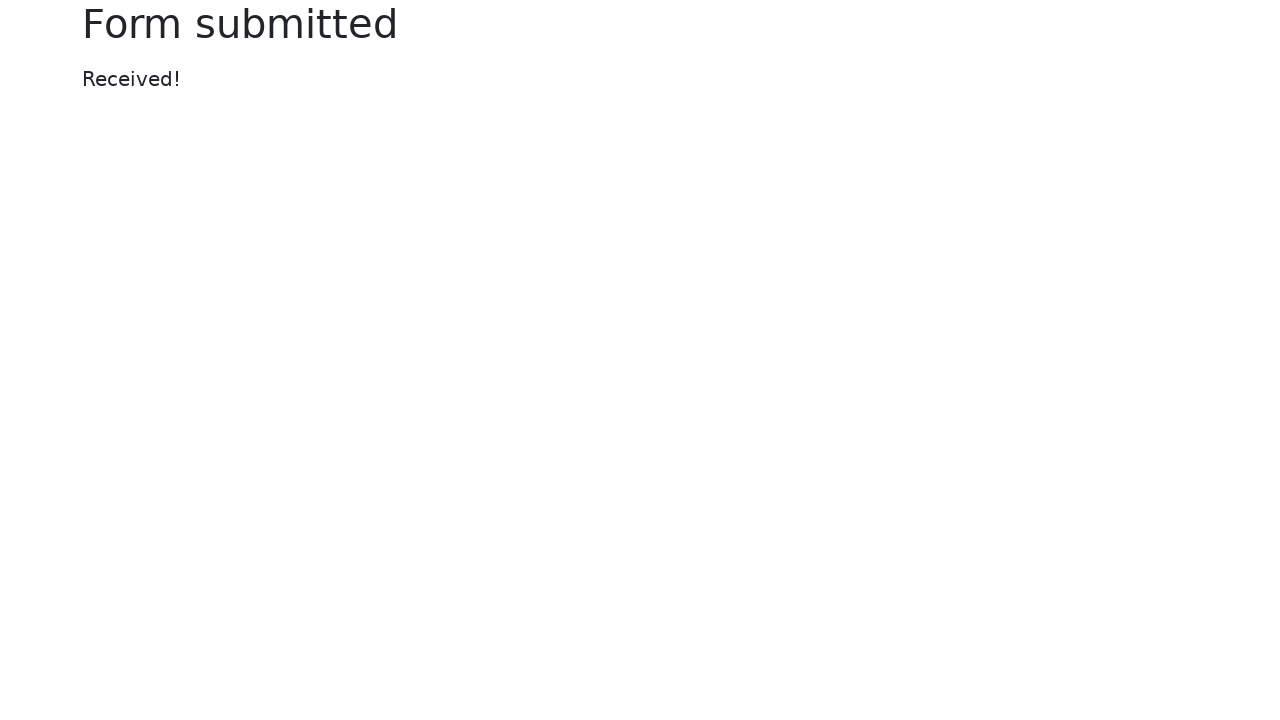